Tests that the currently applied filter is highlighted in the navigation.

Starting URL: https://demo.playwright.dev/todomvc

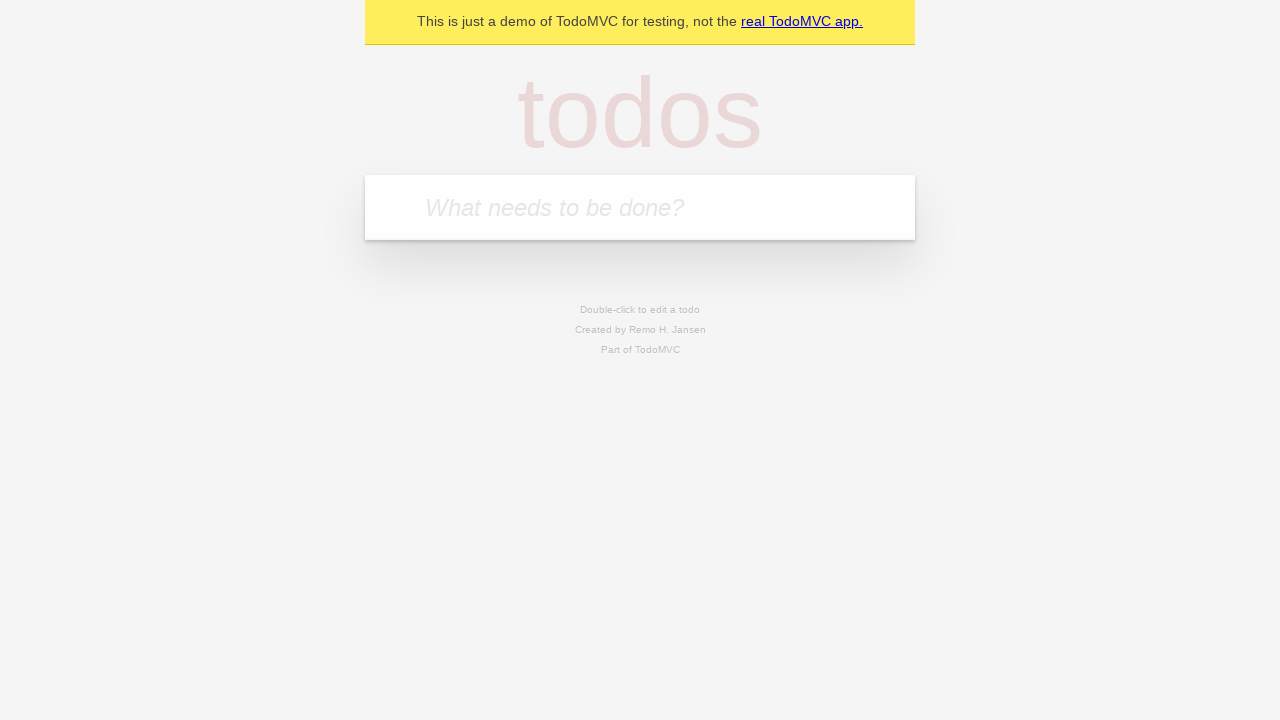

Filled todo input with 'buy some cheese' on internal:attr=[placeholder="What needs to be done?"i]
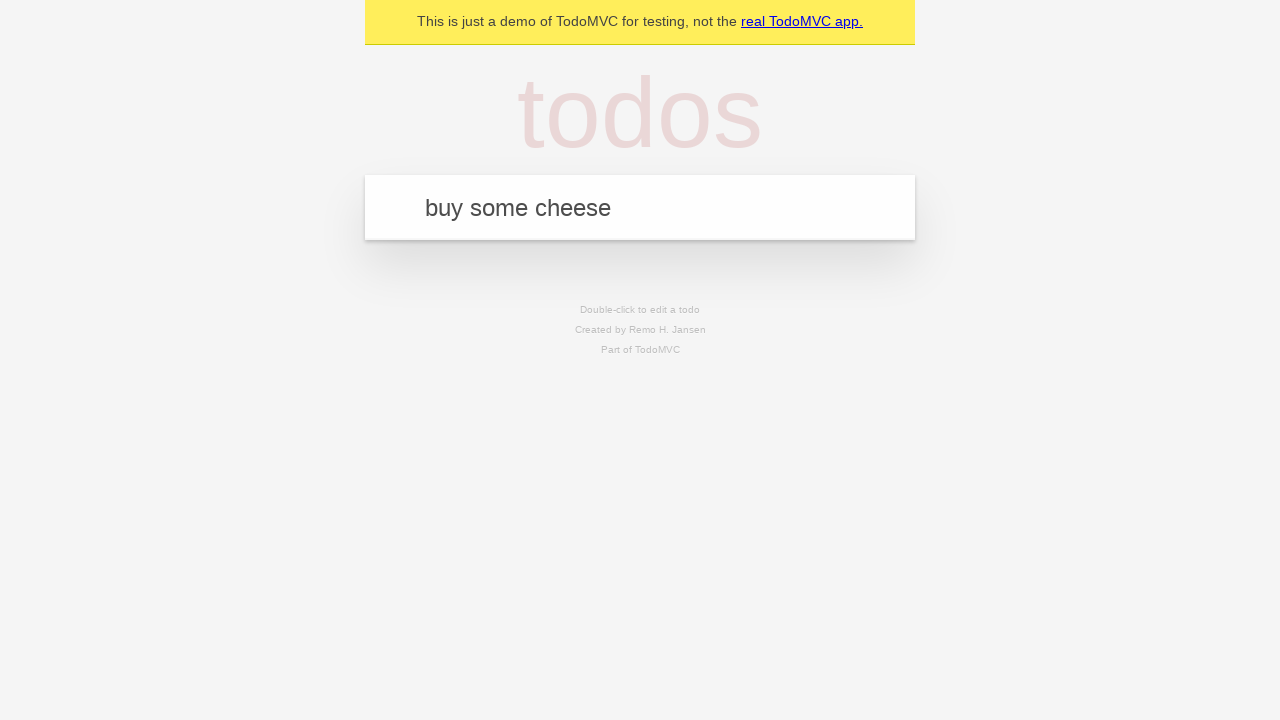

Pressed Enter to create first todo on internal:attr=[placeholder="What needs to be done?"i]
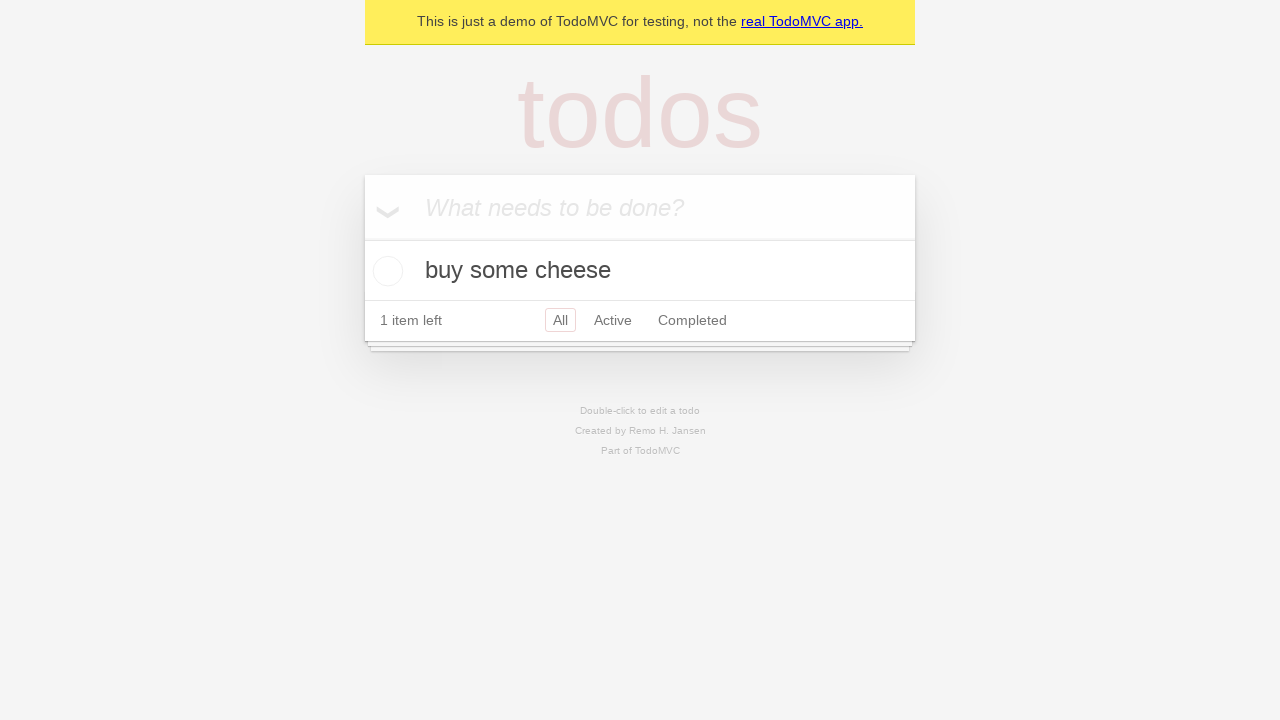

Filled todo input with 'feed the cat' on internal:attr=[placeholder="What needs to be done?"i]
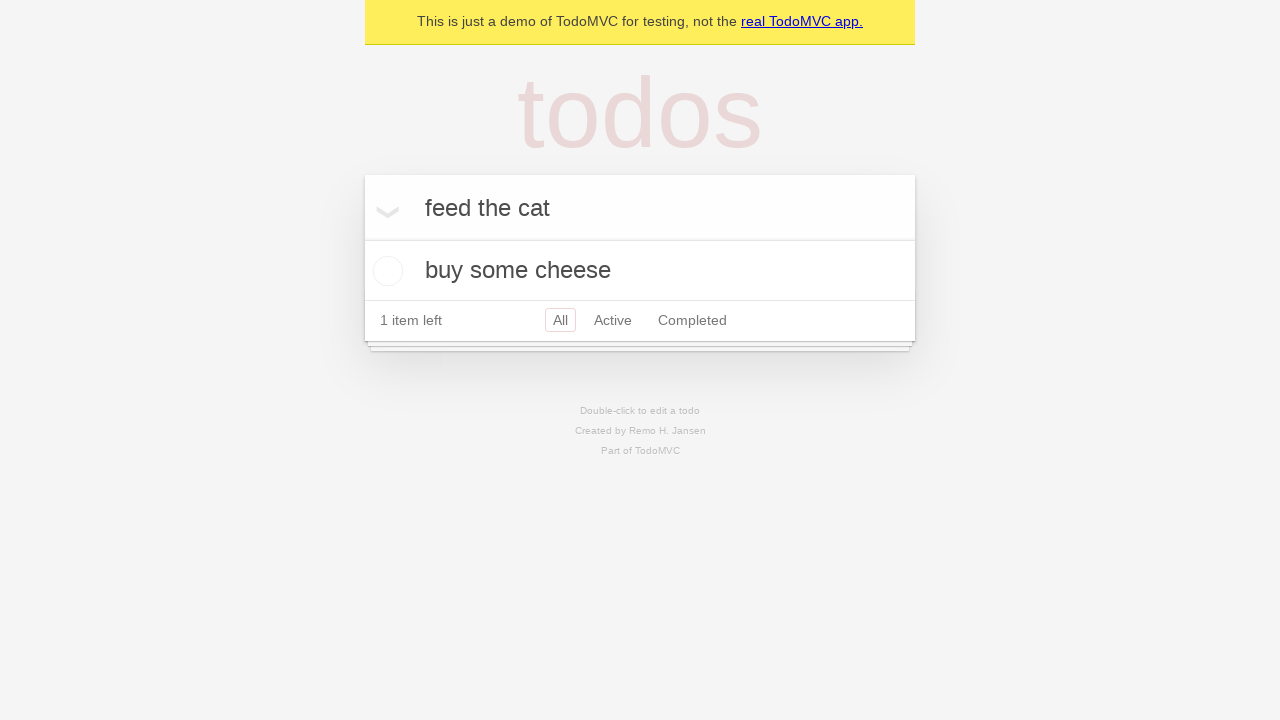

Pressed Enter to create second todo on internal:attr=[placeholder="What needs to be done?"i]
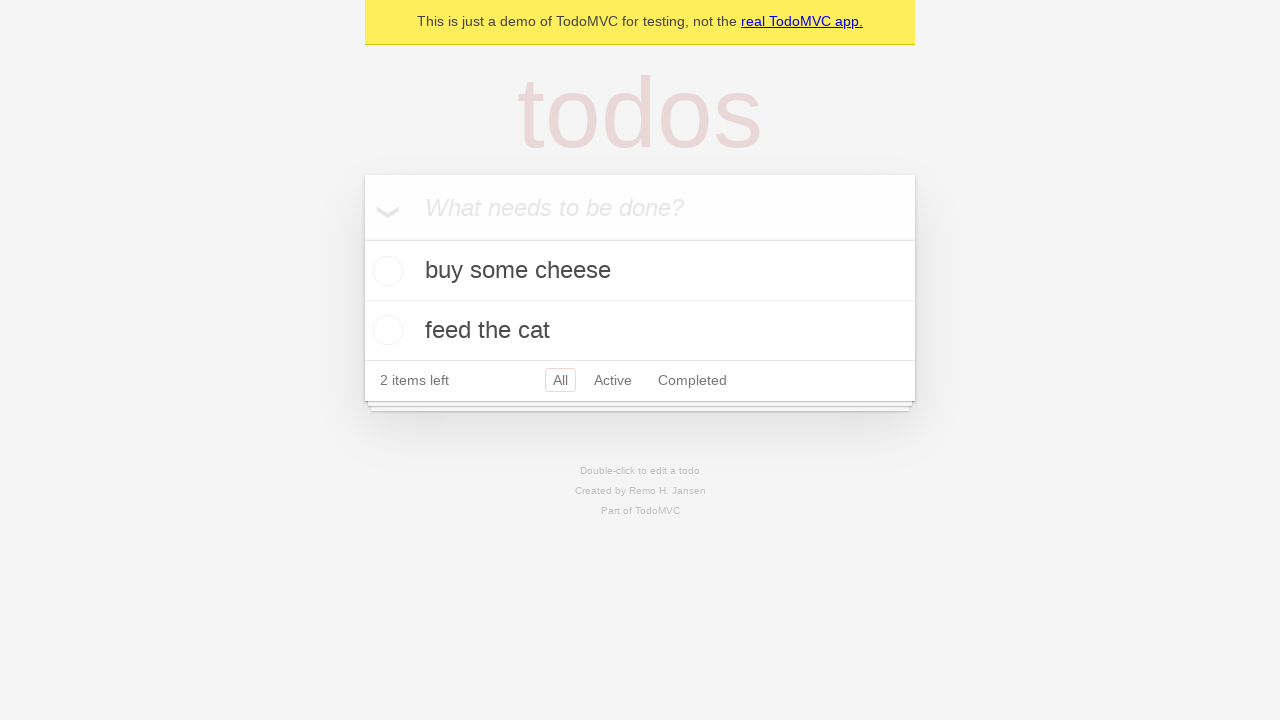

Filled todo input with 'book a doctors appointment' on internal:attr=[placeholder="What needs to be done?"i]
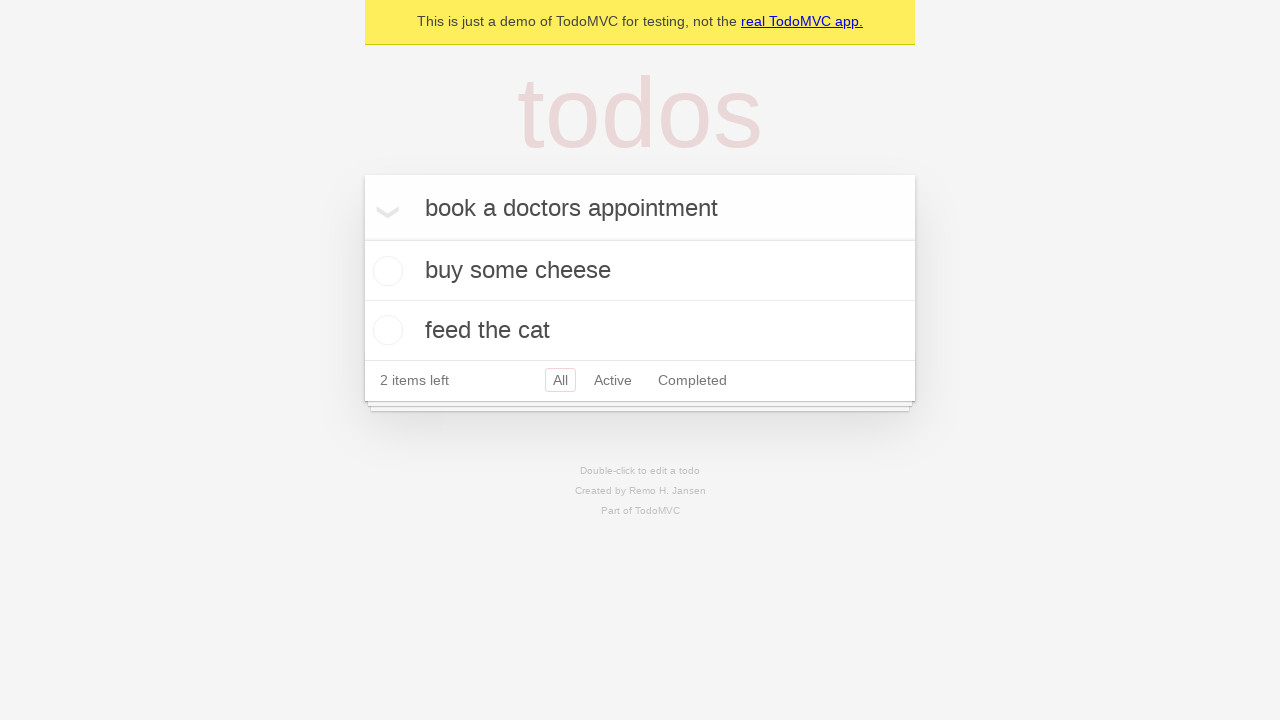

Pressed Enter to create third todo on internal:attr=[placeholder="What needs to be done?"i]
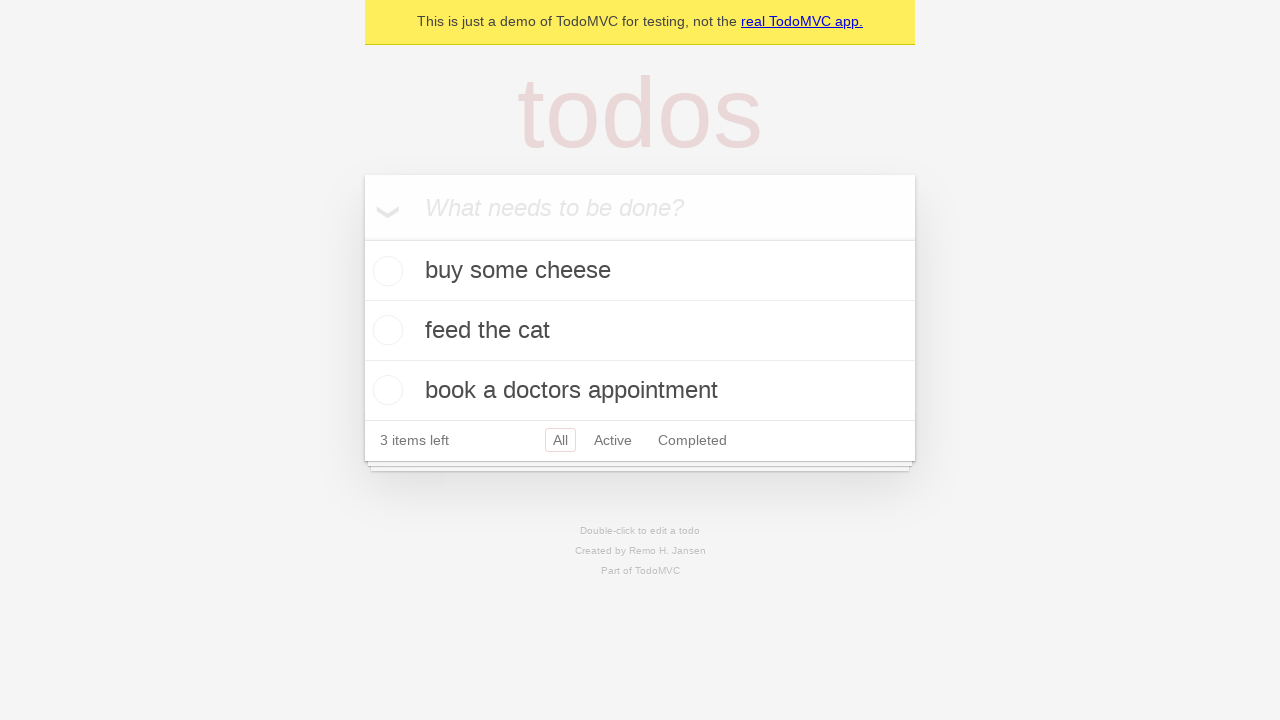

Clicked Active filter link at (613, 440) on internal:role=link[name="Active"i]
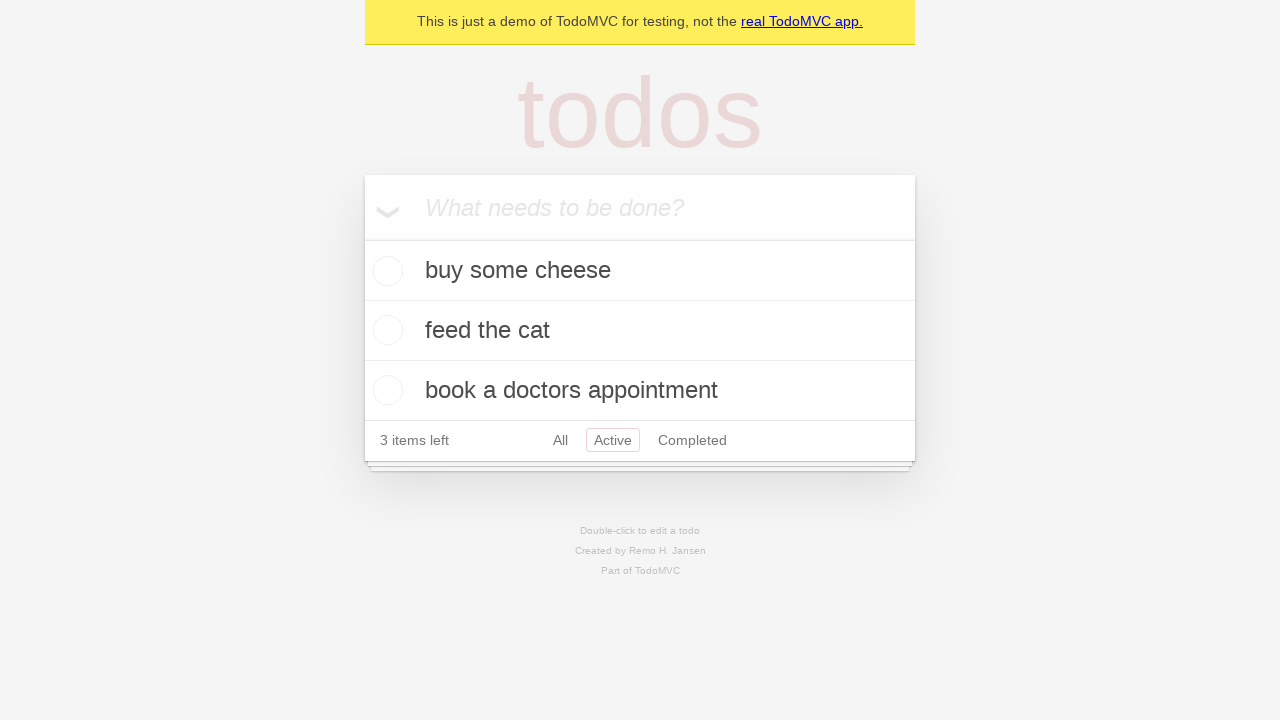

Clicked Completed filter link to verify it is highlighted at (692, 440) on internal:role=link[name="Completed"i]
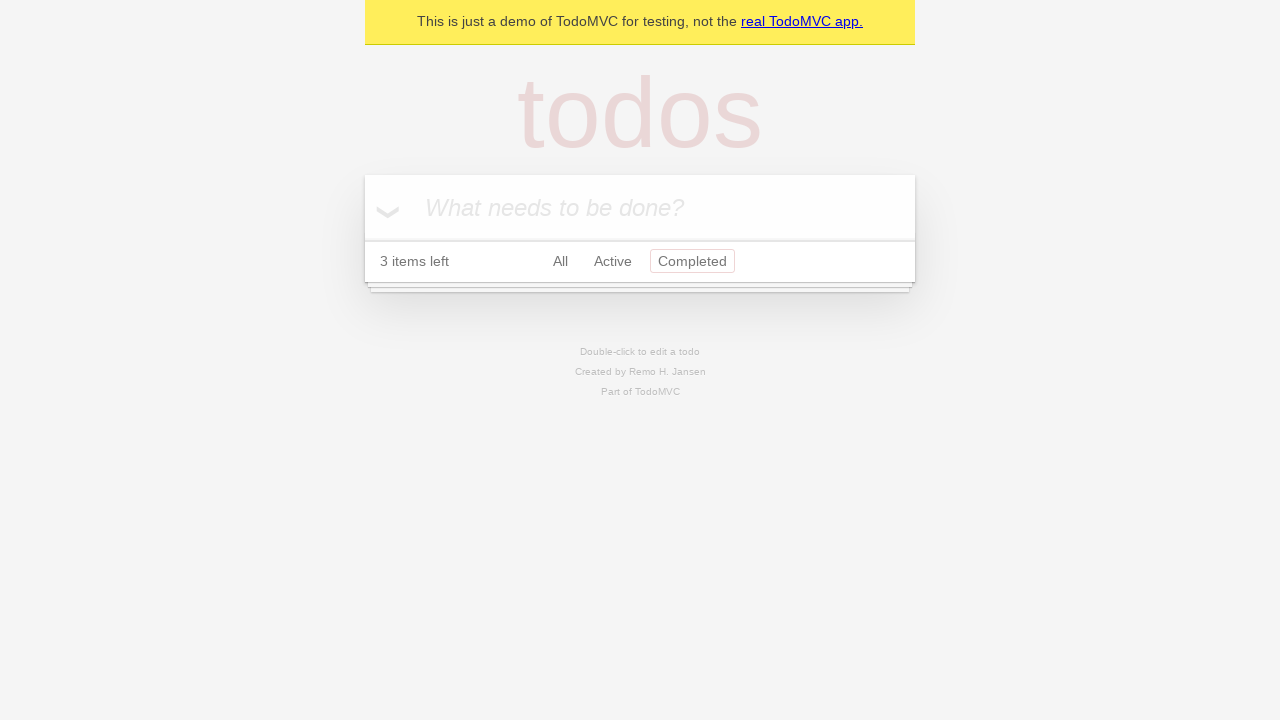

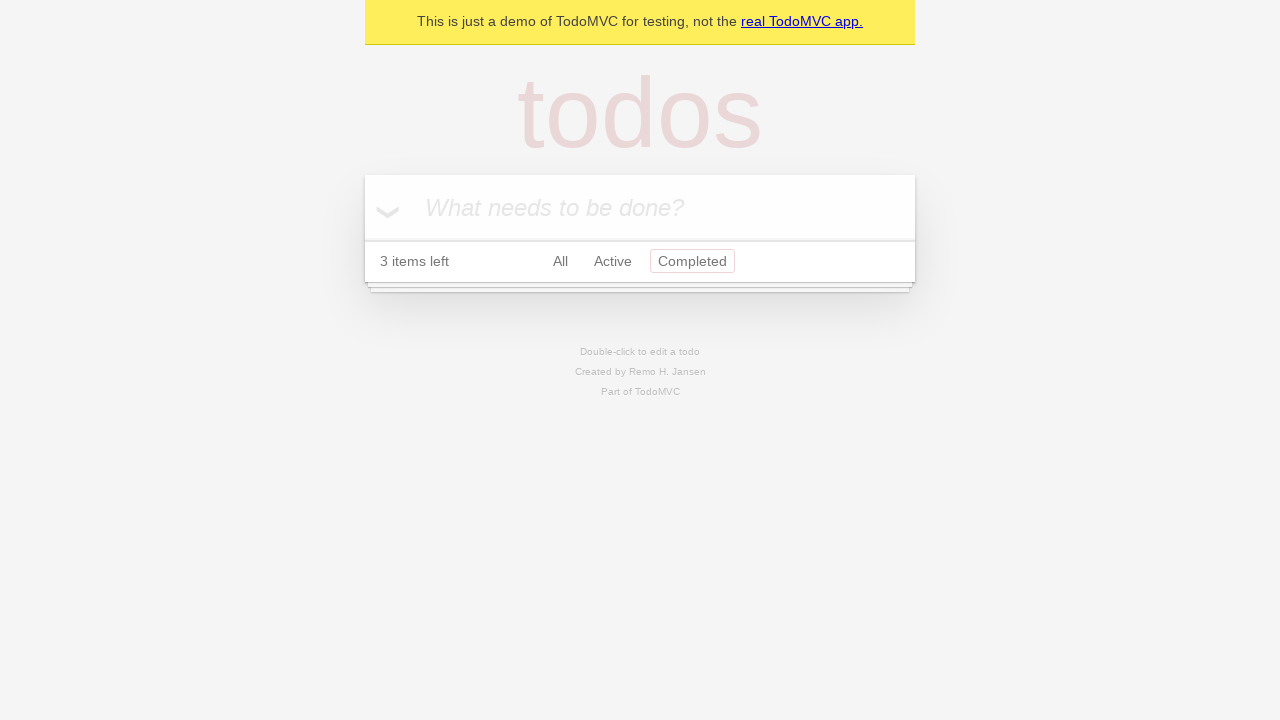